Tests jQuery UI custom dropdown by selecting speed options and verifying the selection

Starting URL: http://jqueryui.com/resources/demos/selectmenu/default.html

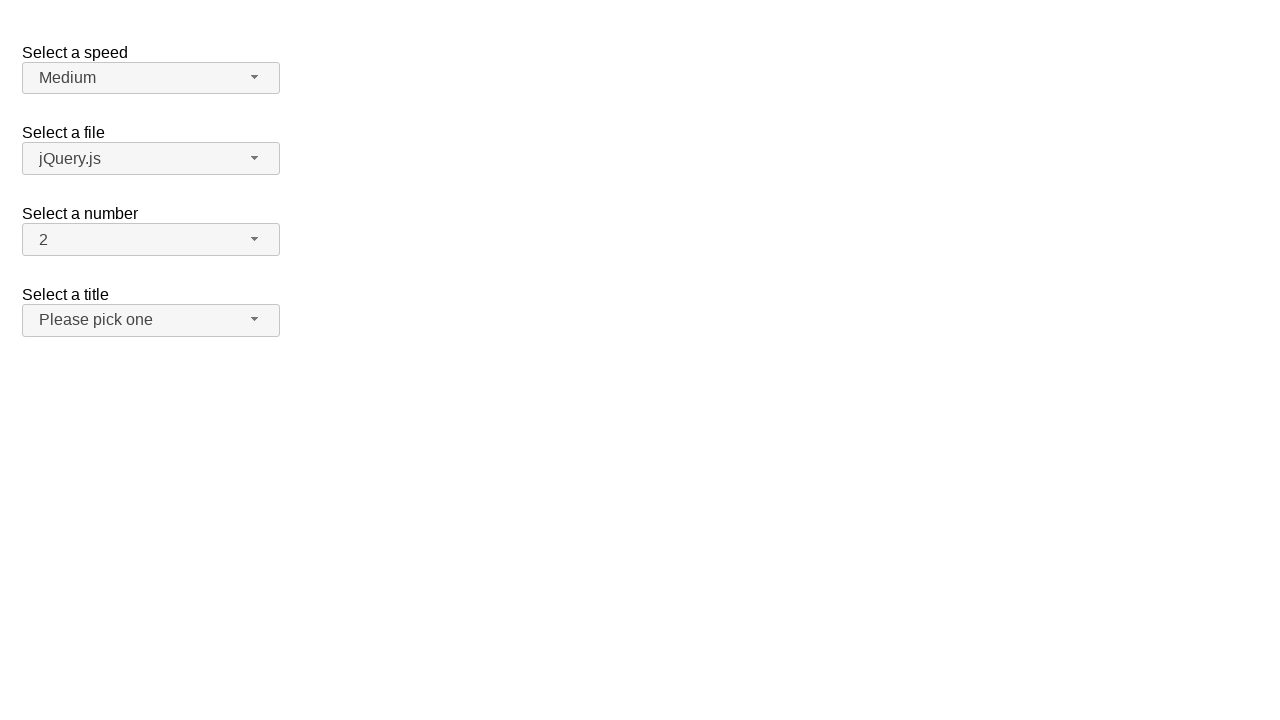

Clicked speed dropdown button to open menu at (151, 78) on xpath=//span[@id='speed-button']
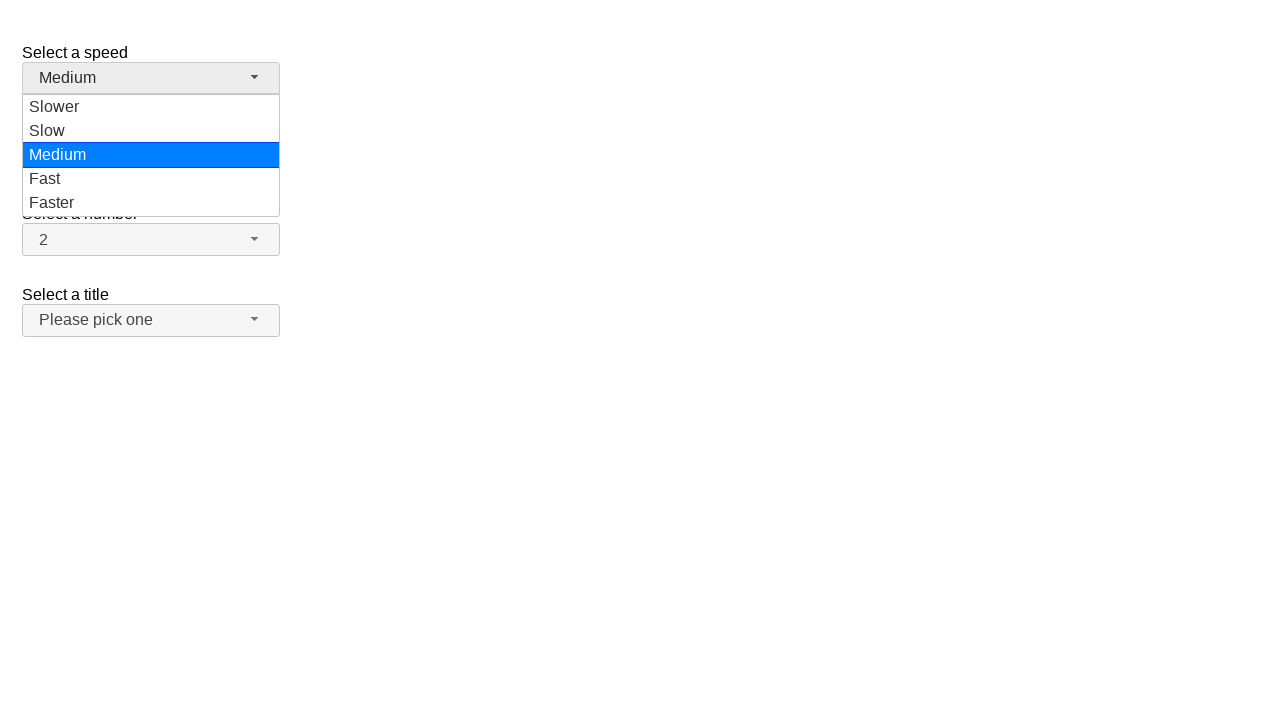

Speed dropdown menu loaded and became visible
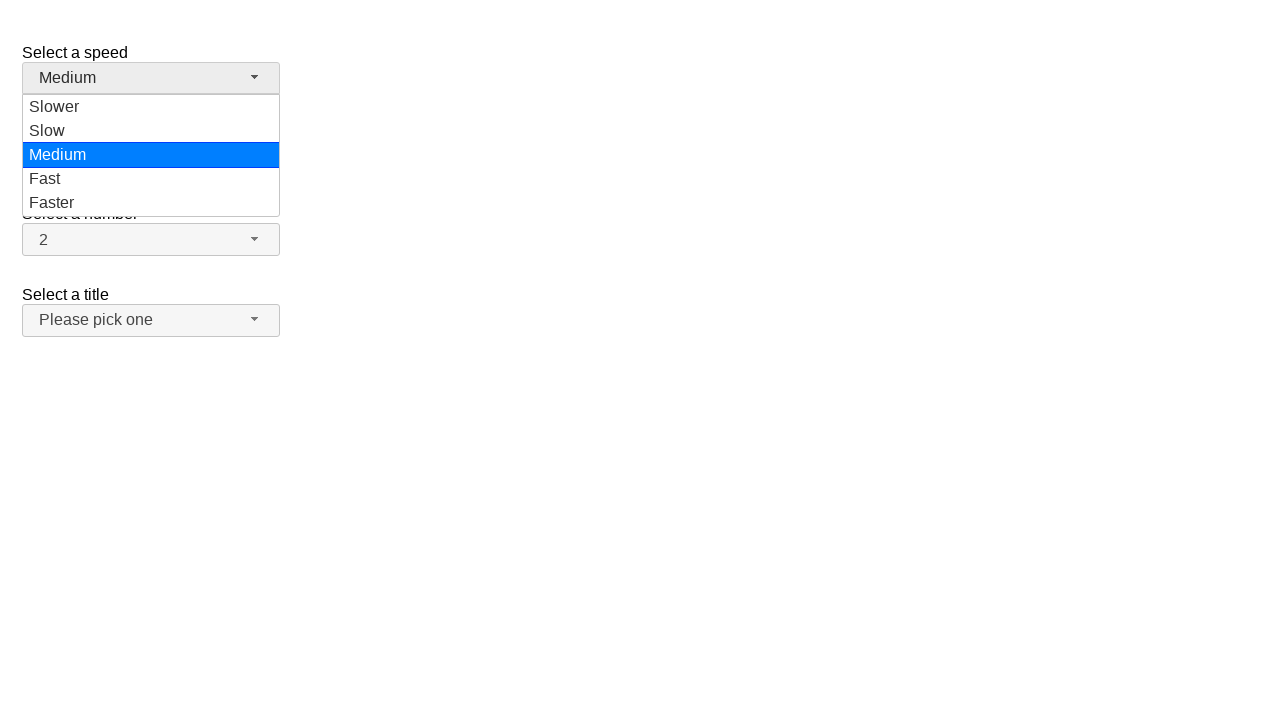

Selected 'Faster' option from speed dropdown
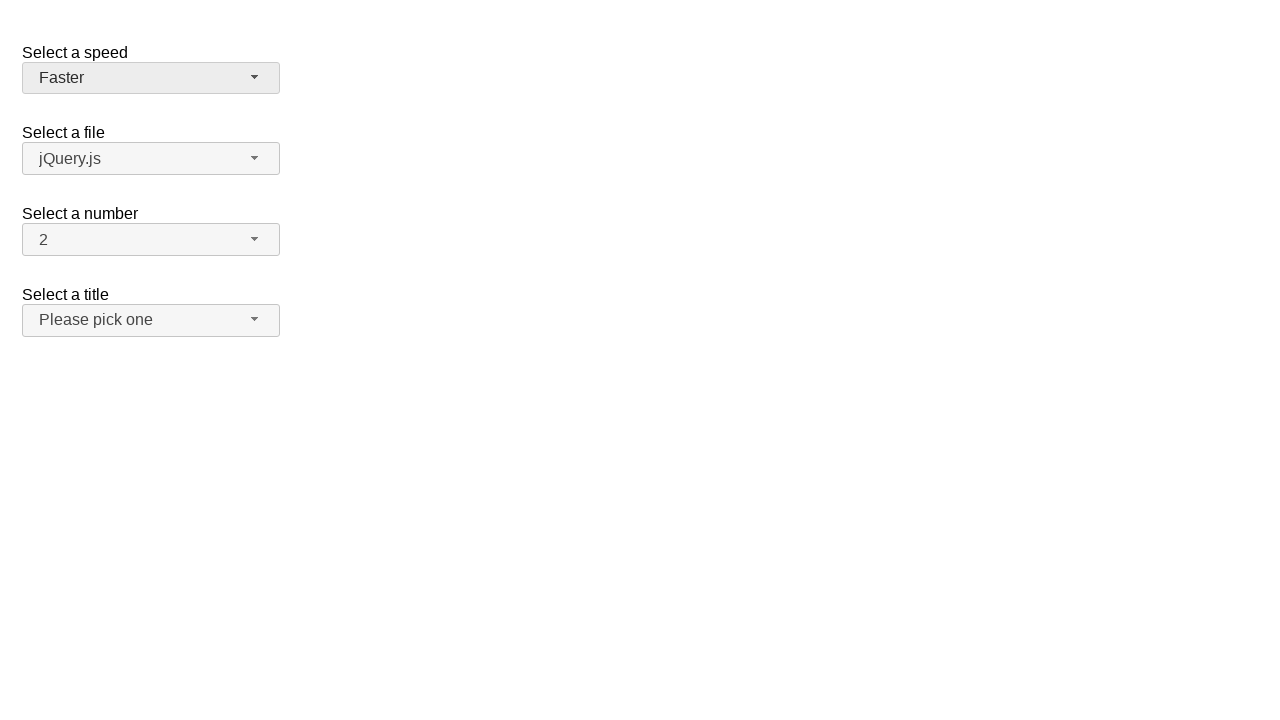

Verified that 'Faster' is now selected in speed dropdown
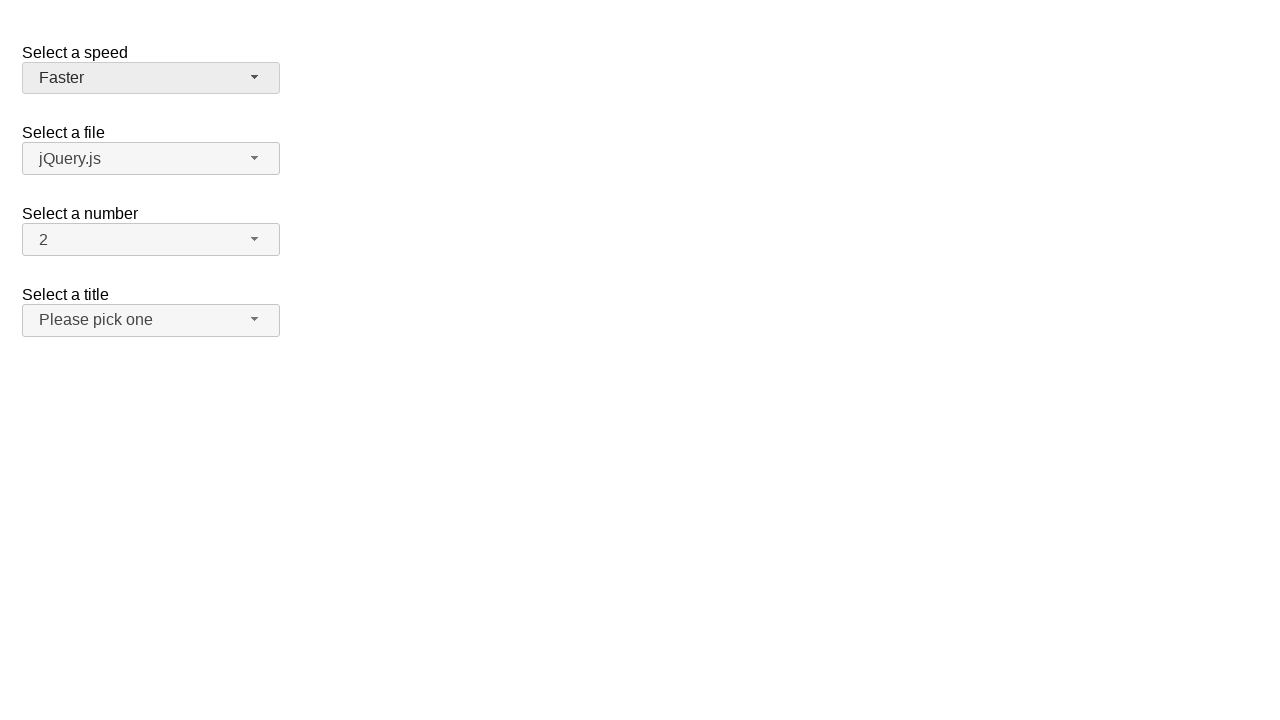

Clicked speed dropdown button to open menu again at (151, 78) on xpath=//span[@id='speed-button']
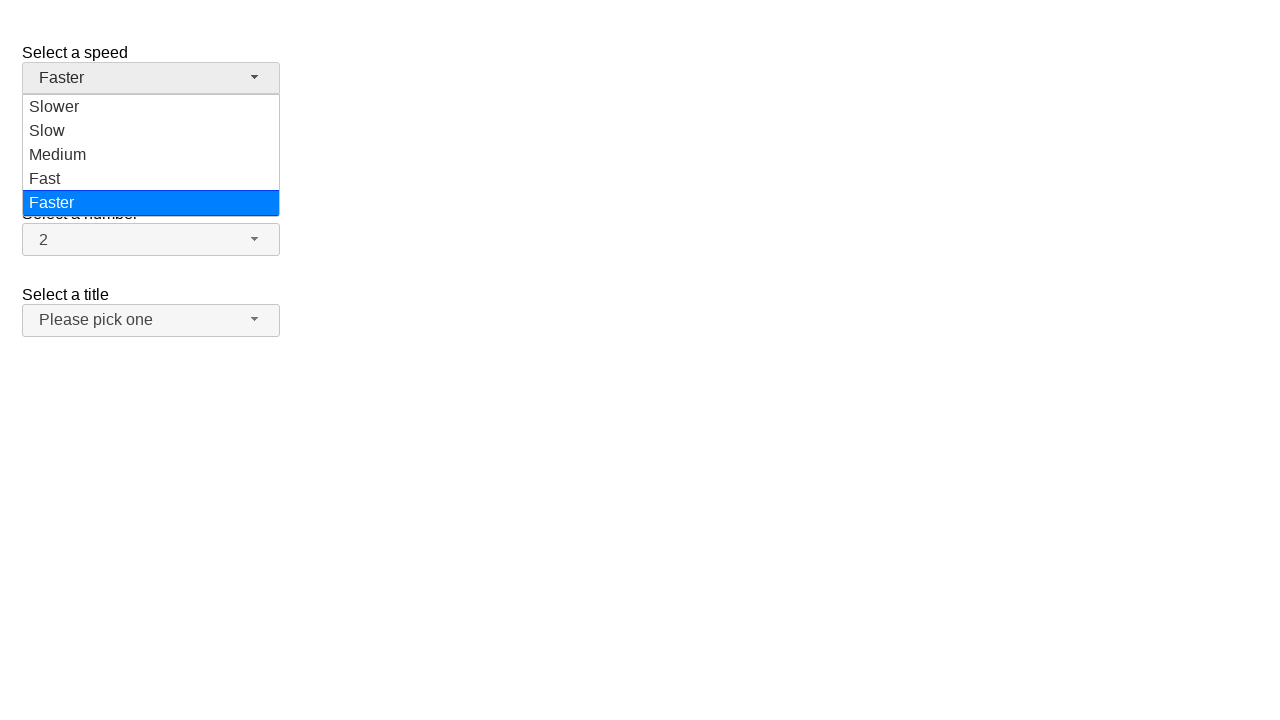

Speed dropdown menu loaded and became visible
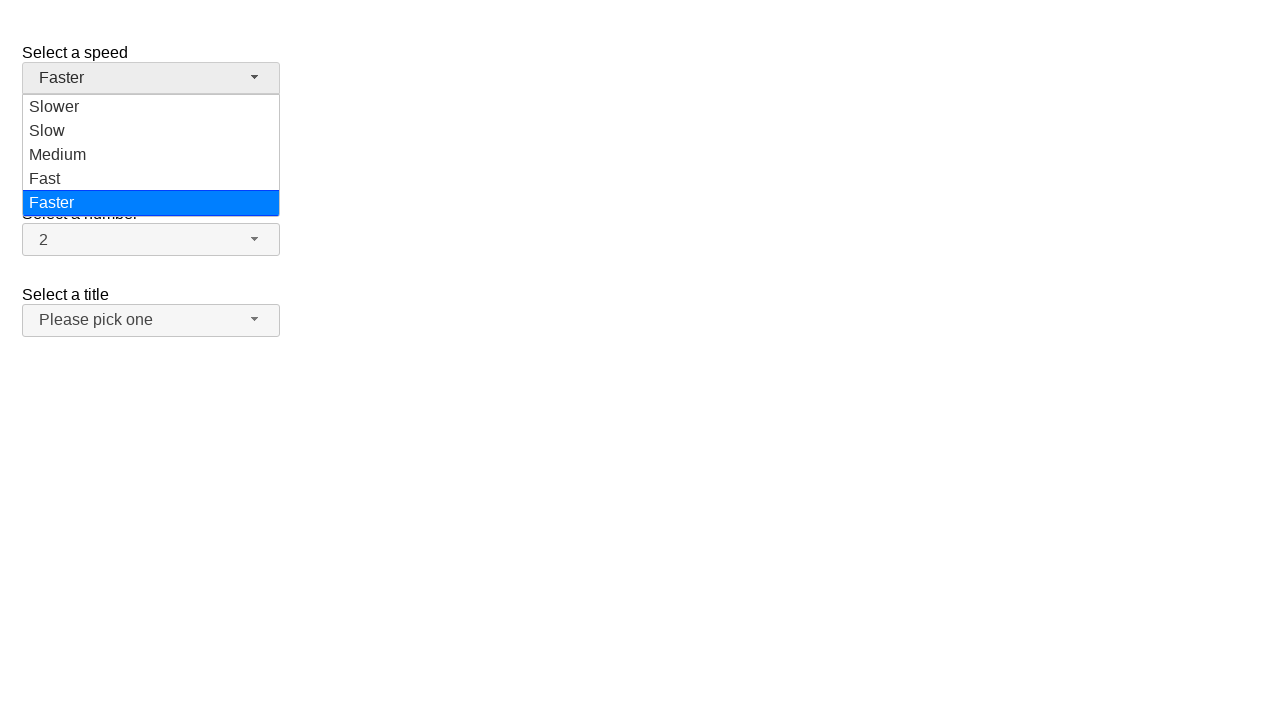

Selected 'Slower' option from speed dropdown
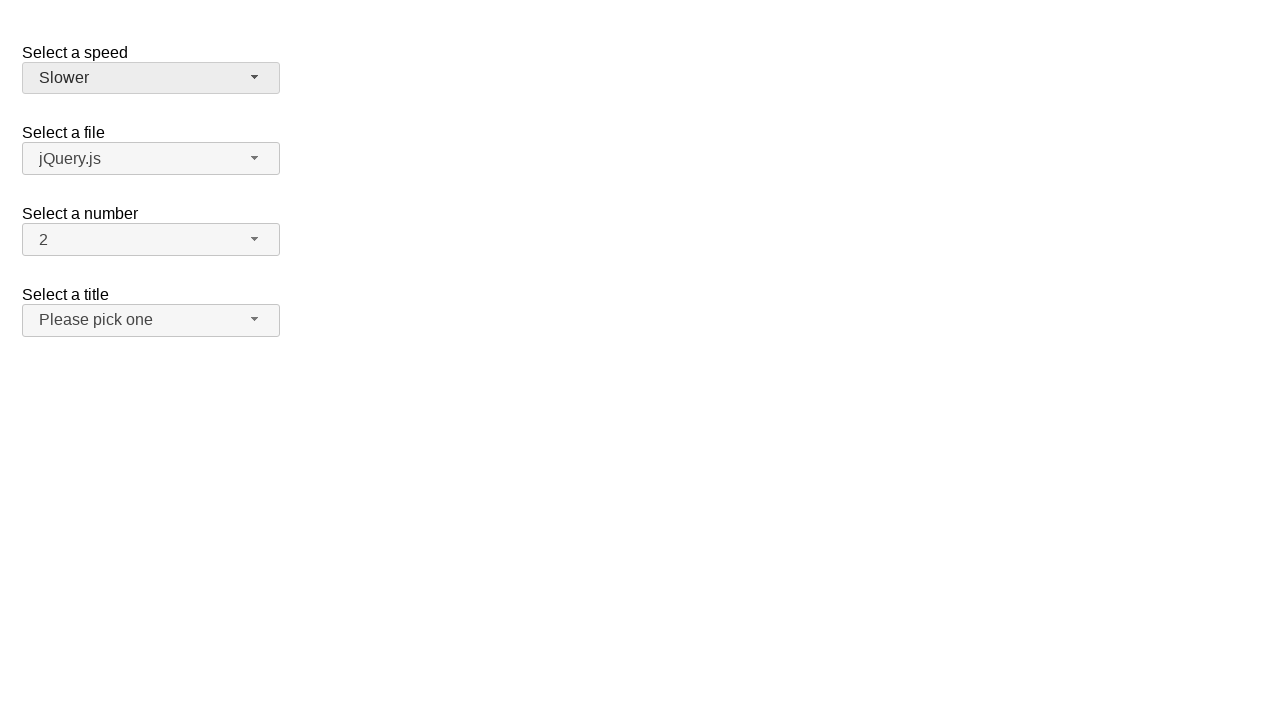

Verified that 'Slower' is now selected in speed dropdown
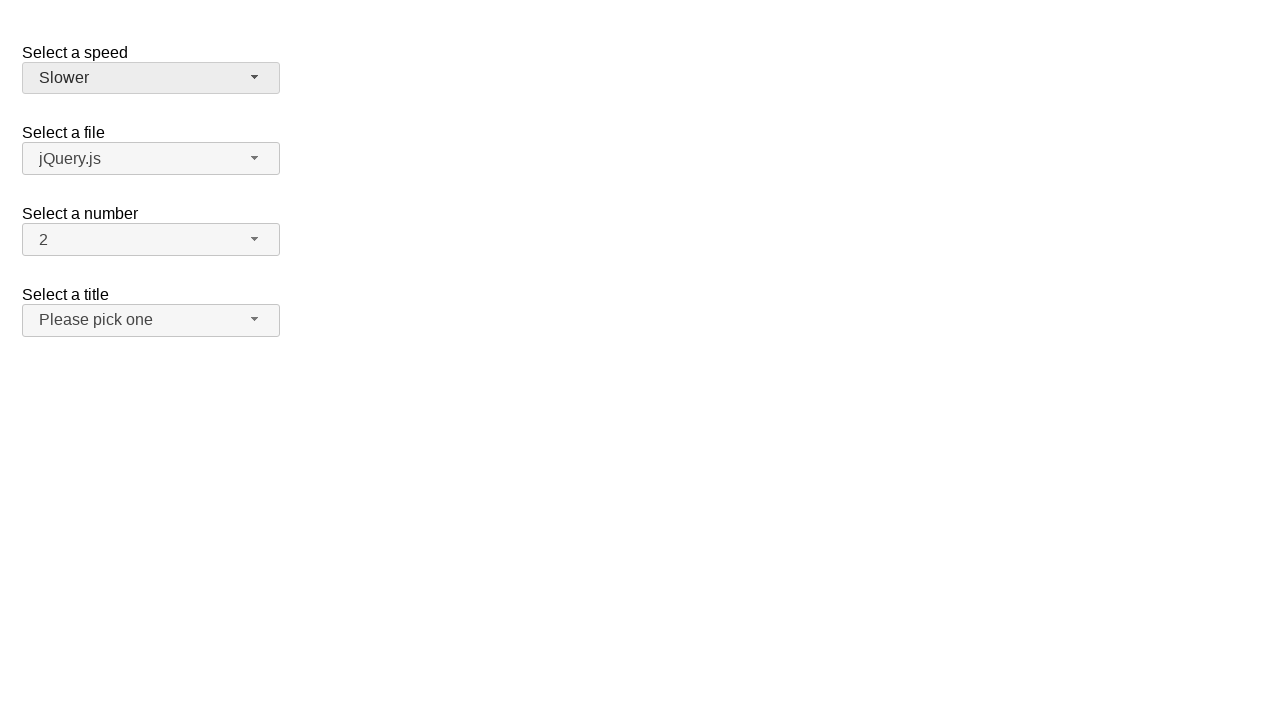

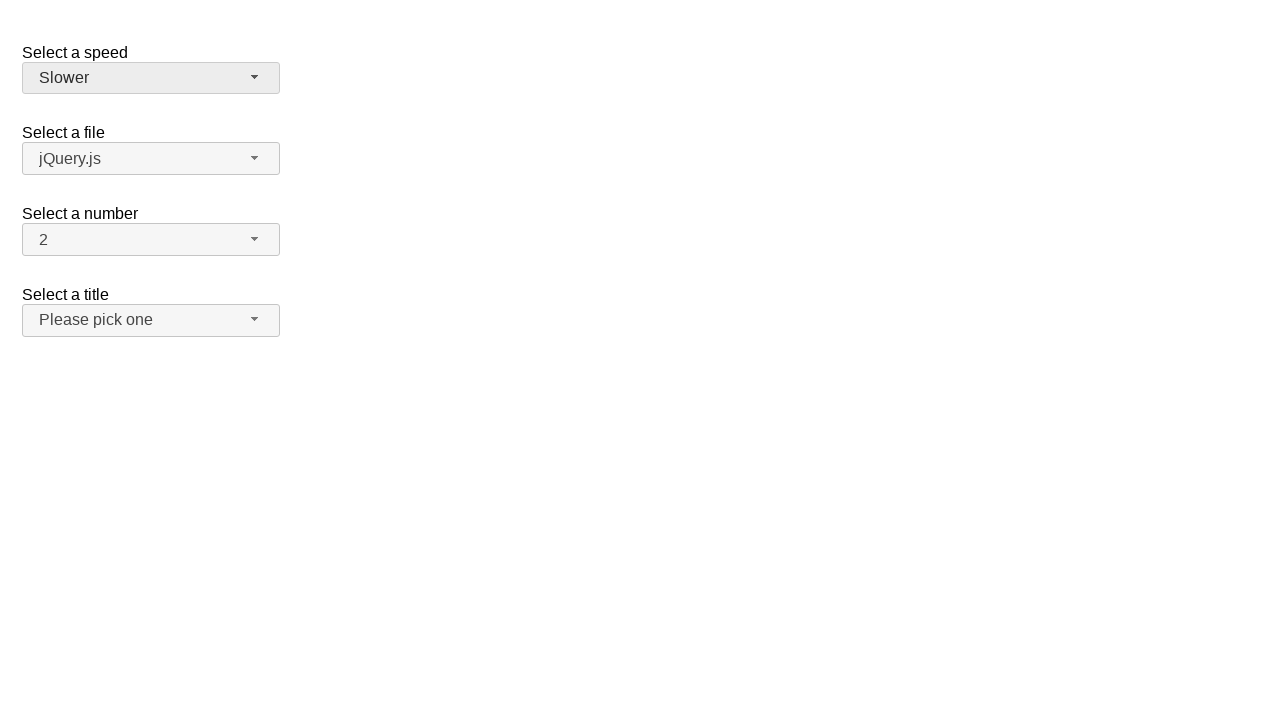